Verifies text and attributes on NextBaseCRM login page, including "Remember me" label text and "Forgot password" link text and href attribute

Starting URL: https://login1.nextbasecrm.com/

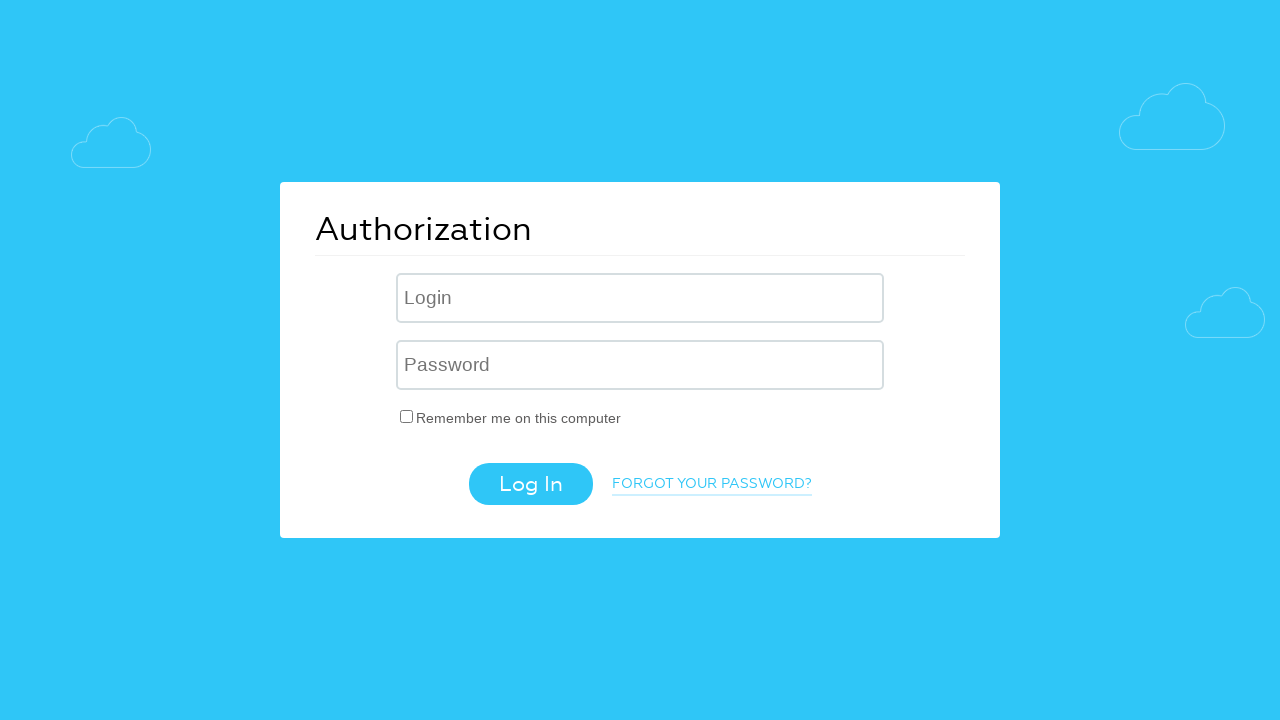

Navigated to NextBaseCRM login page
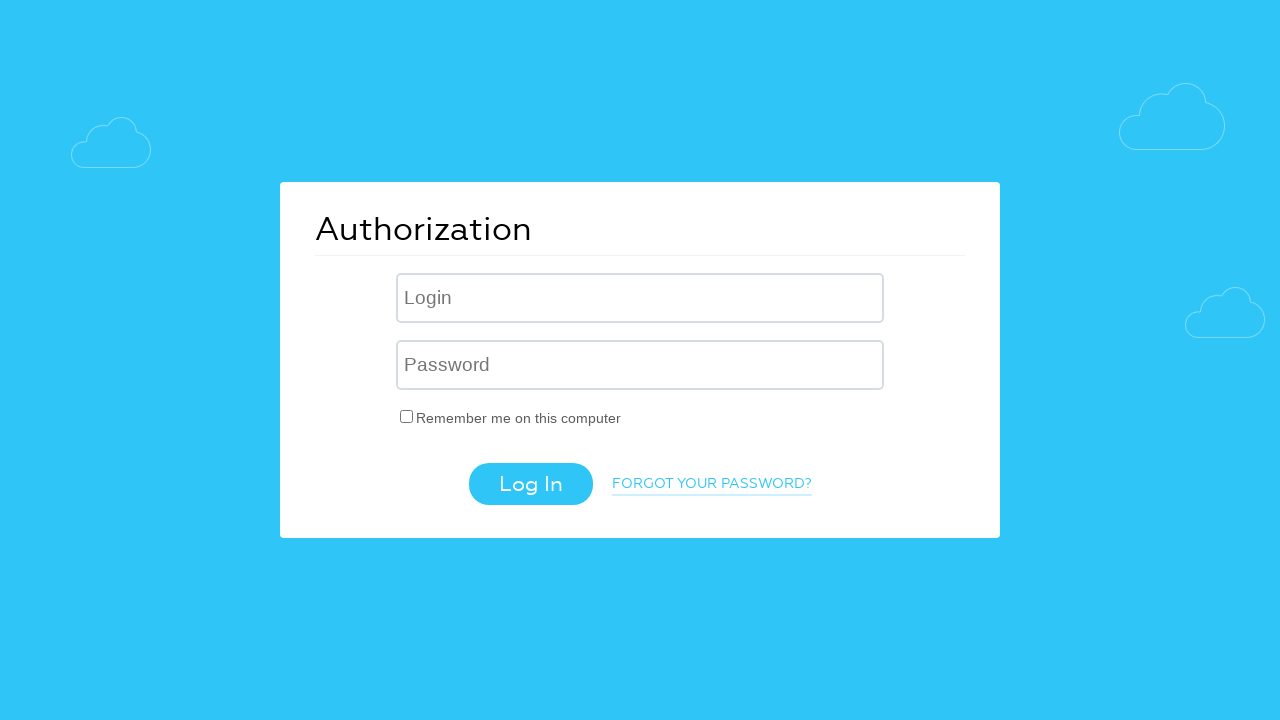

Located 'Remember me' checkbox label
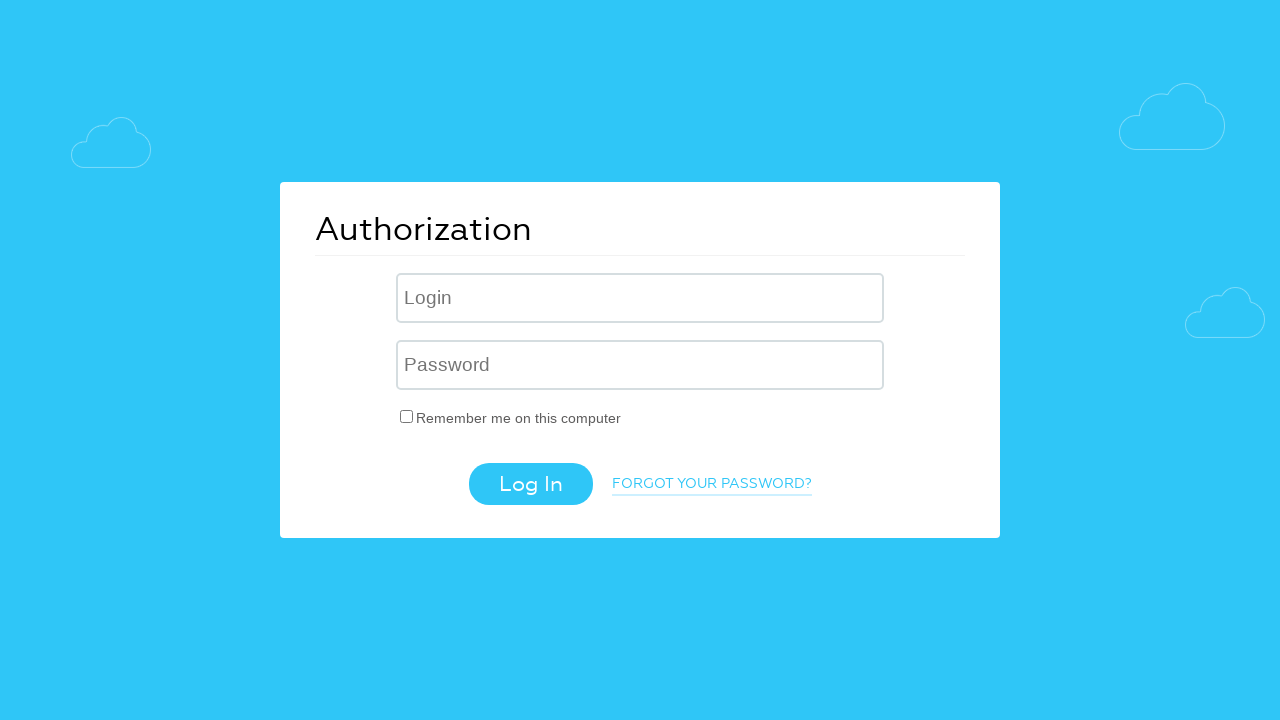

Verified 'Remember me on this computer' label text content
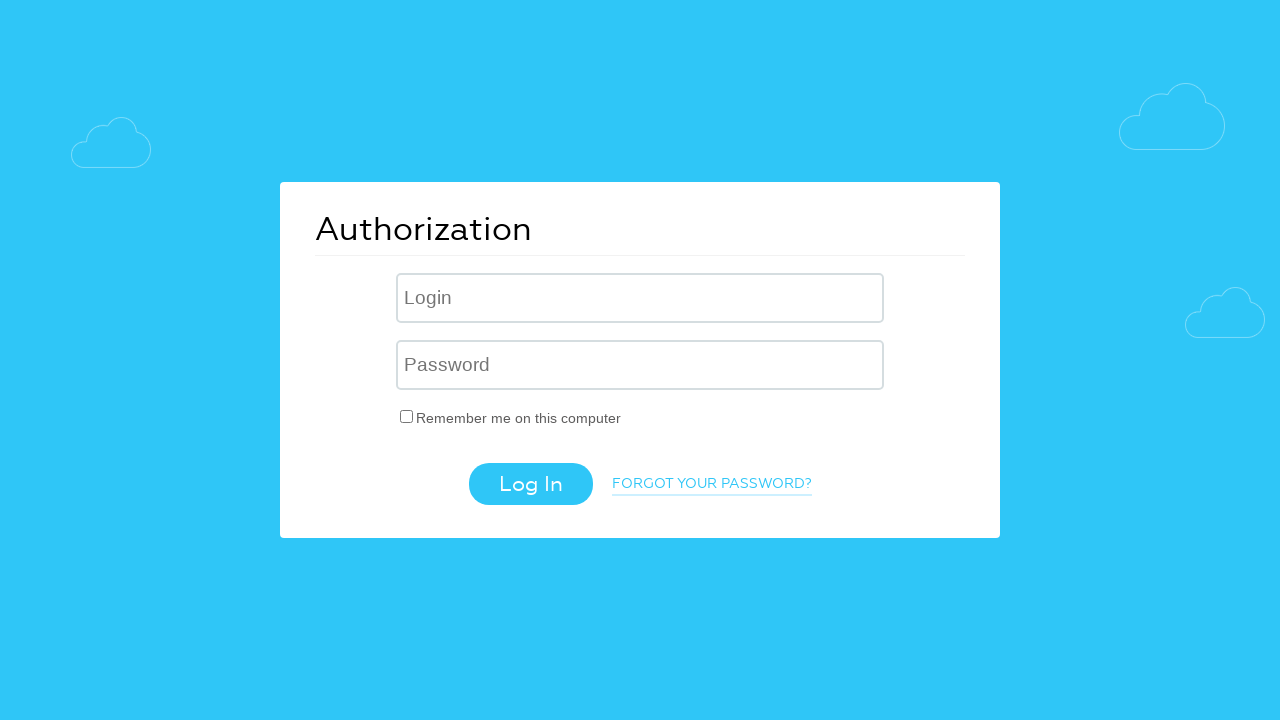

Located 'Forgot your password?' link
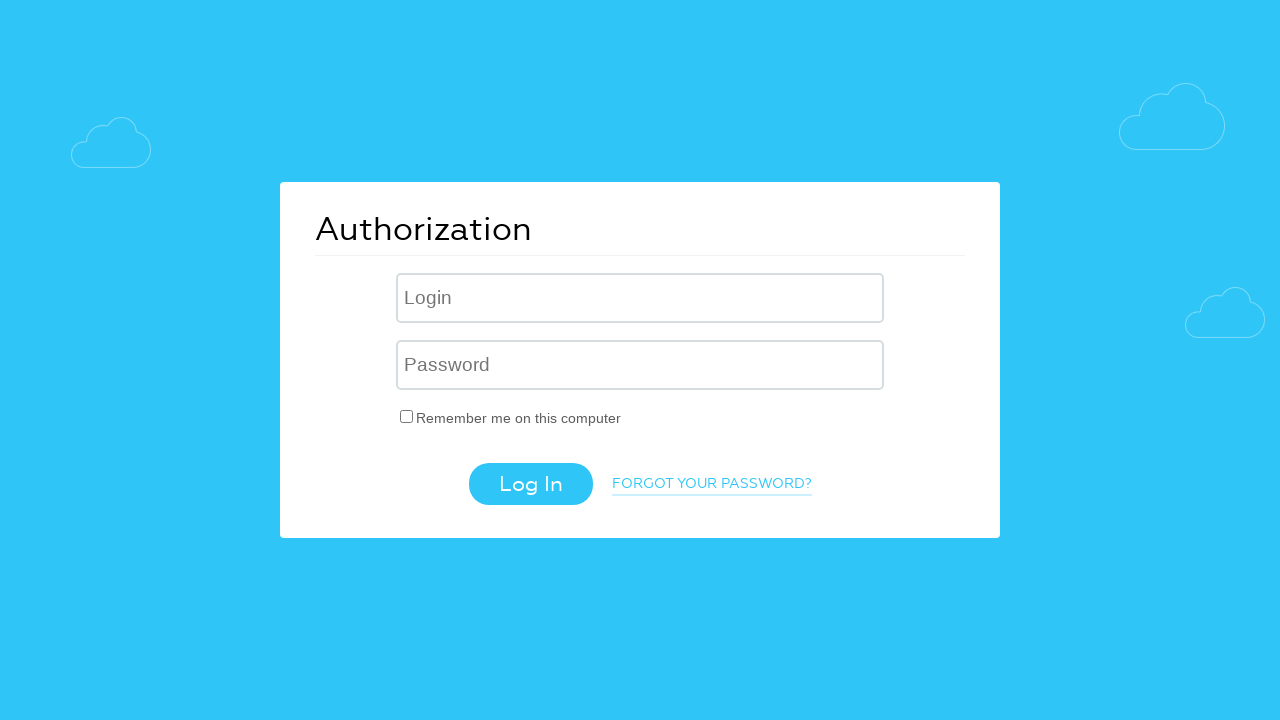

Verified 'Forgot your password?' link text content
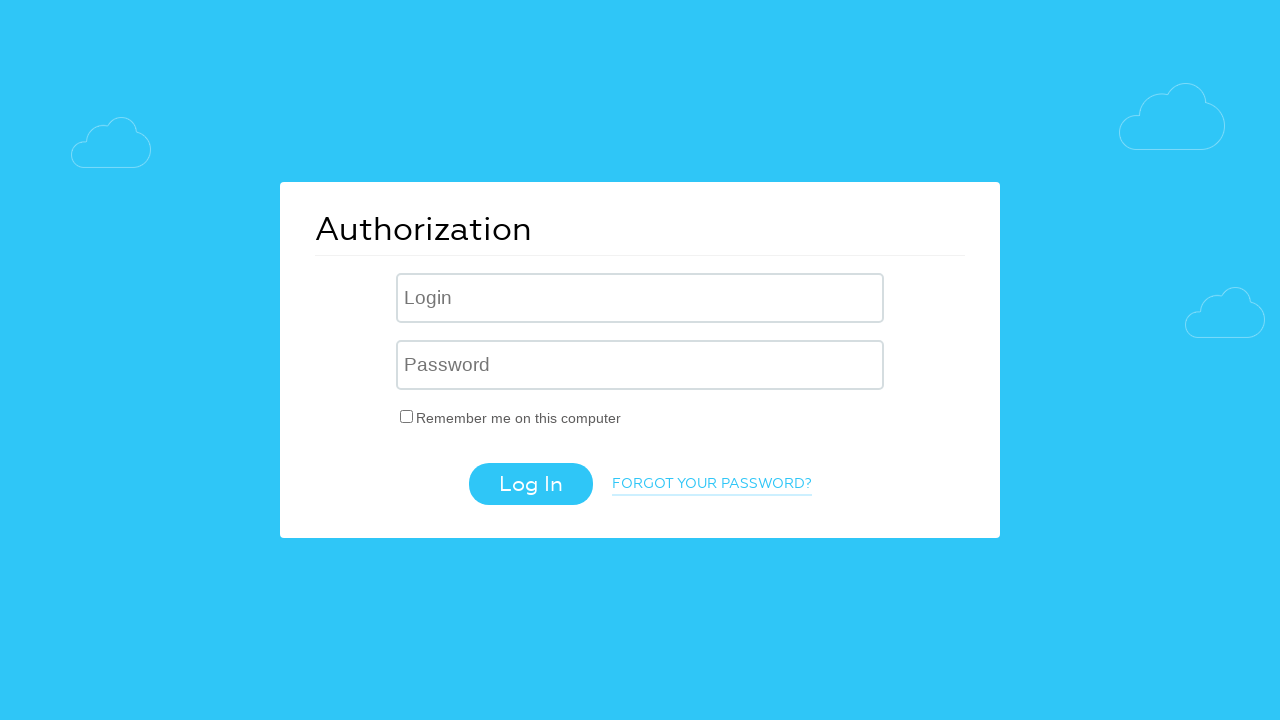

Retrieved href attribute from 'Forgot your password?' link
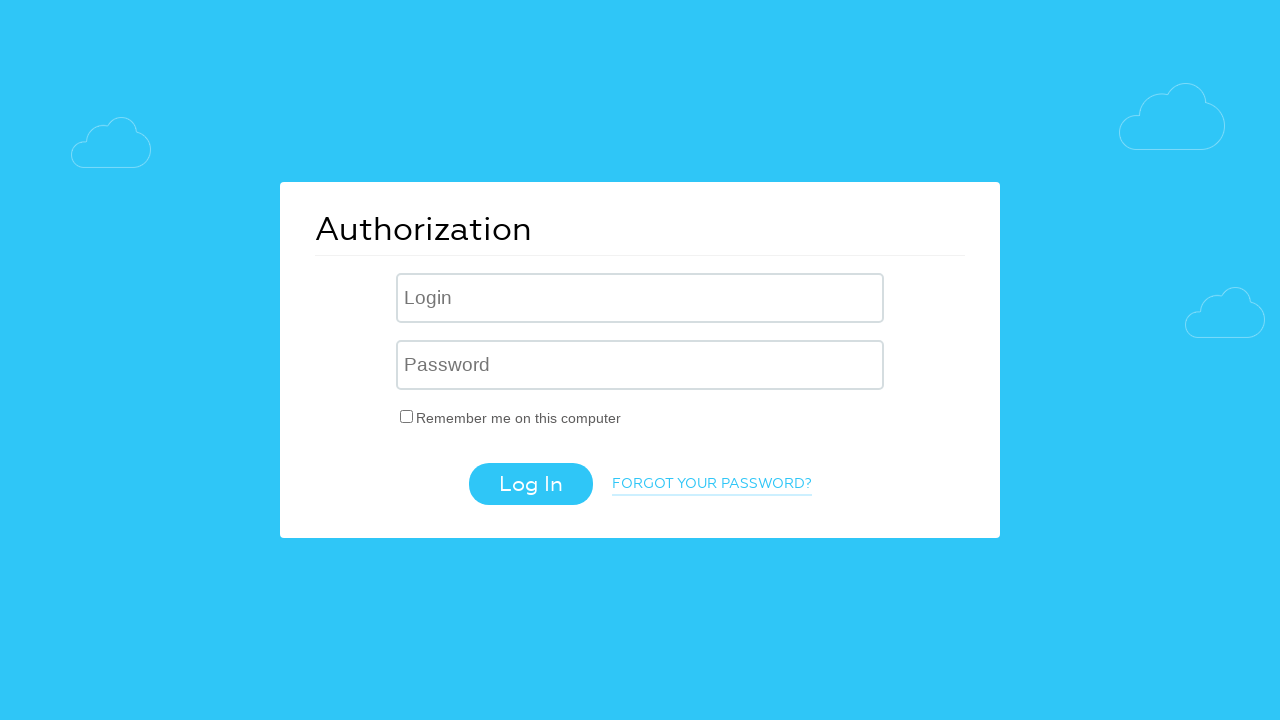

Verified href attribute contains 'forgot_password=yes'
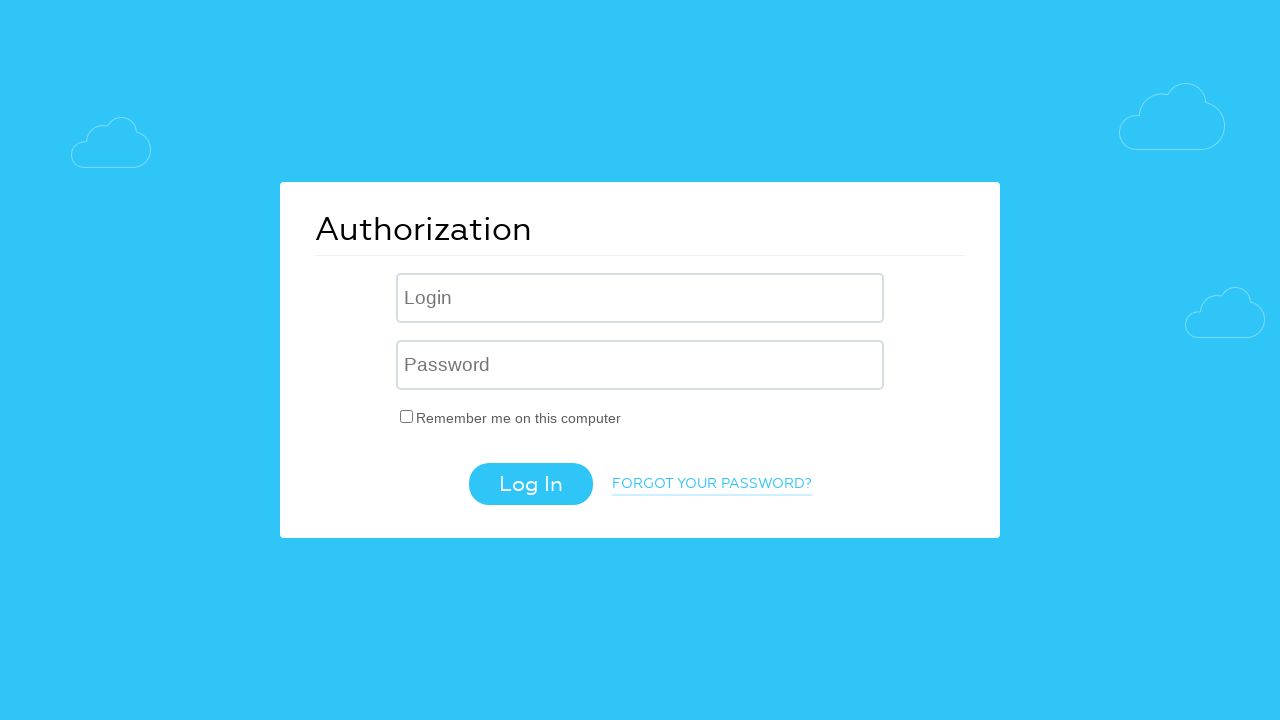

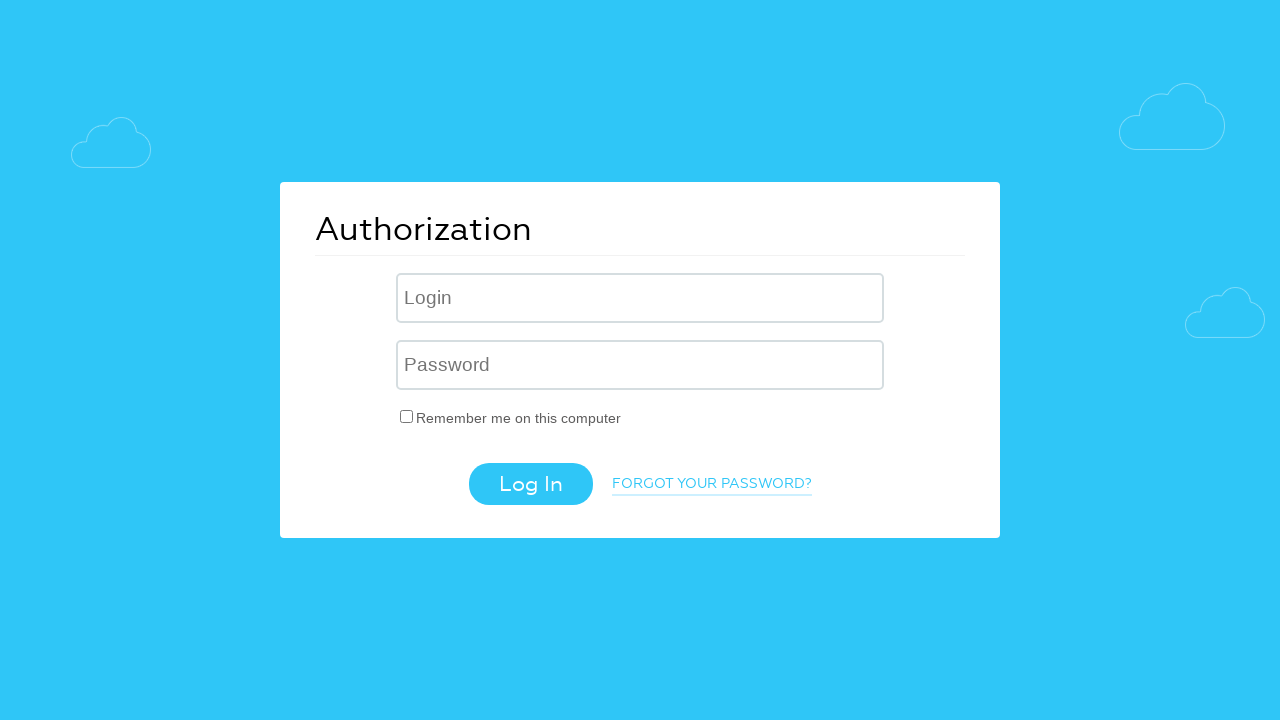